Tests removing completed items when Clear completed button is clicked

Starting URL: https://demo.playwright.dev/todomvc

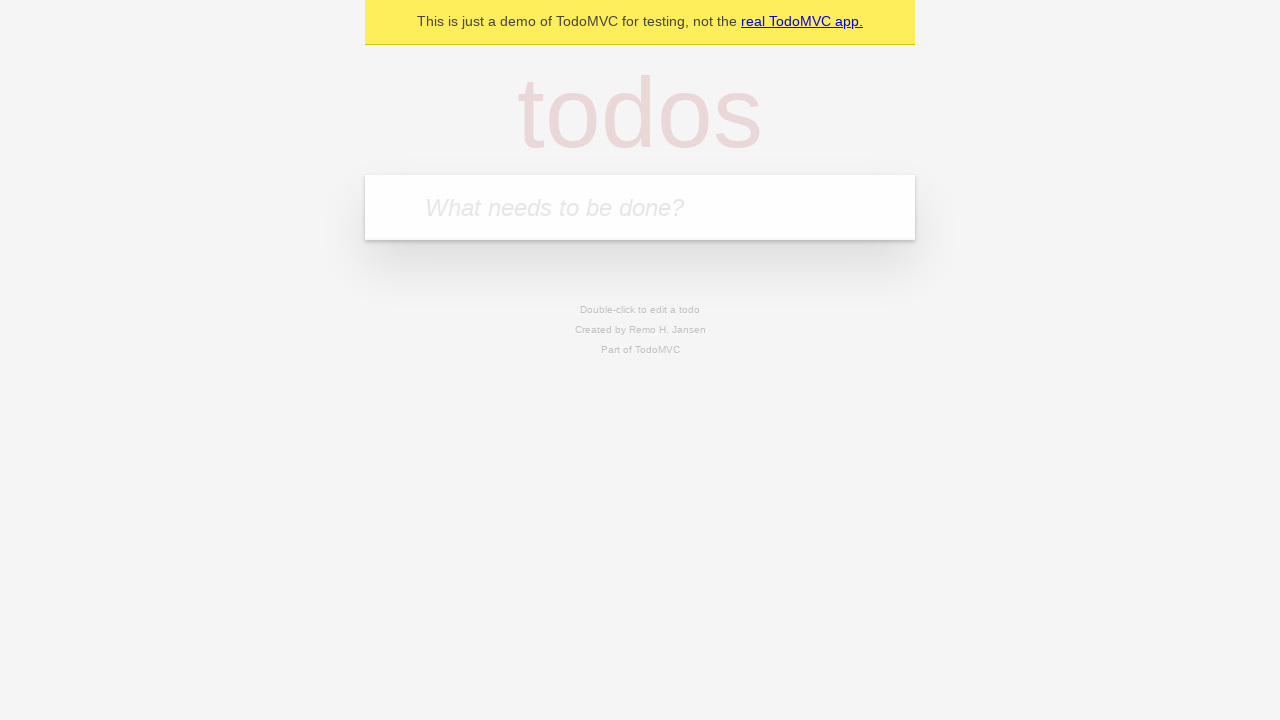

Filled todo input with 'buy some cheese' on internal:attr=[placeholder="What needs to be done?"i]
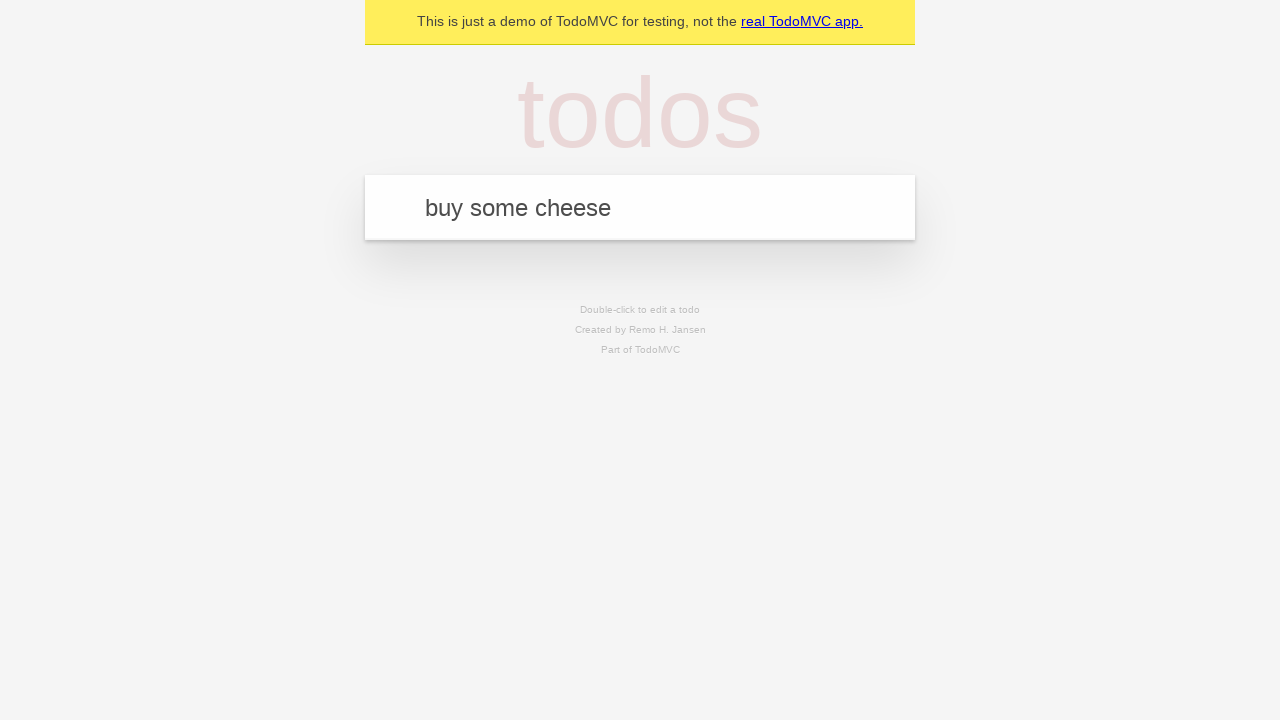

Pressed Enter to create todo 'buy some cheese' on internal:attr=[placeholder="What needs to be done?"i]
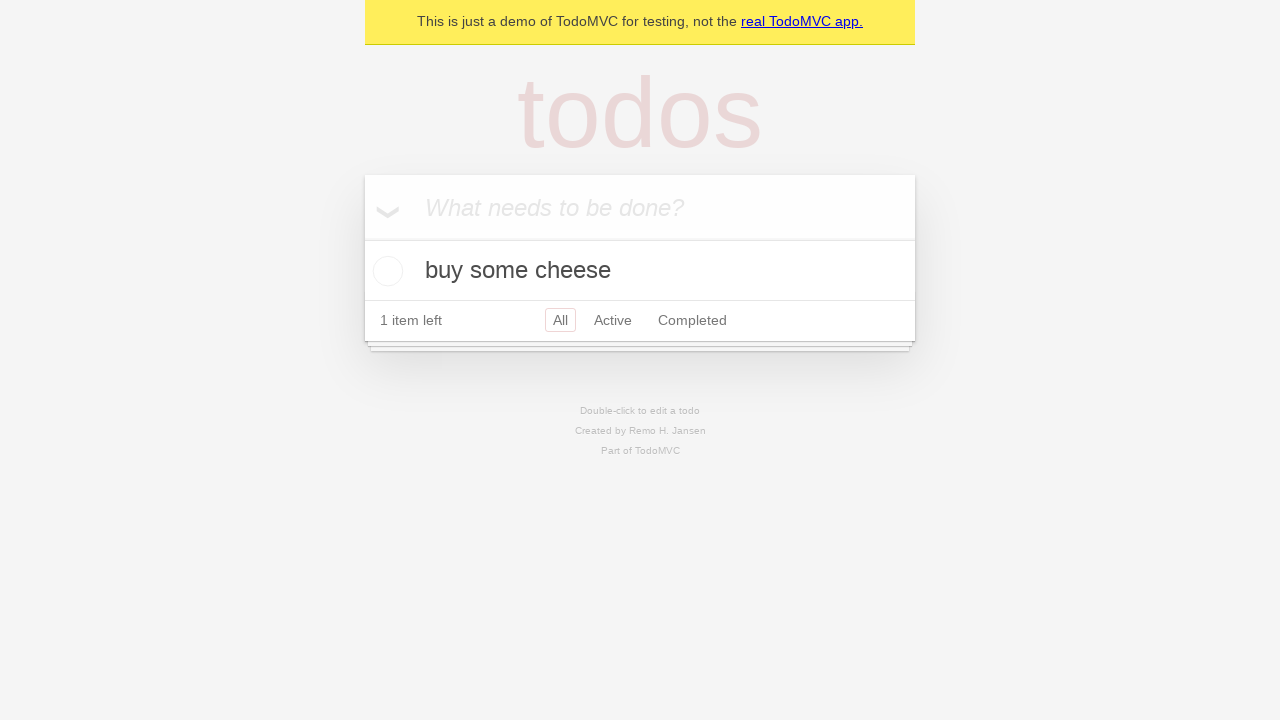

Filled todo input with 'feed the cat' on internal:attr=[placeholder="What needs to be done?"i]
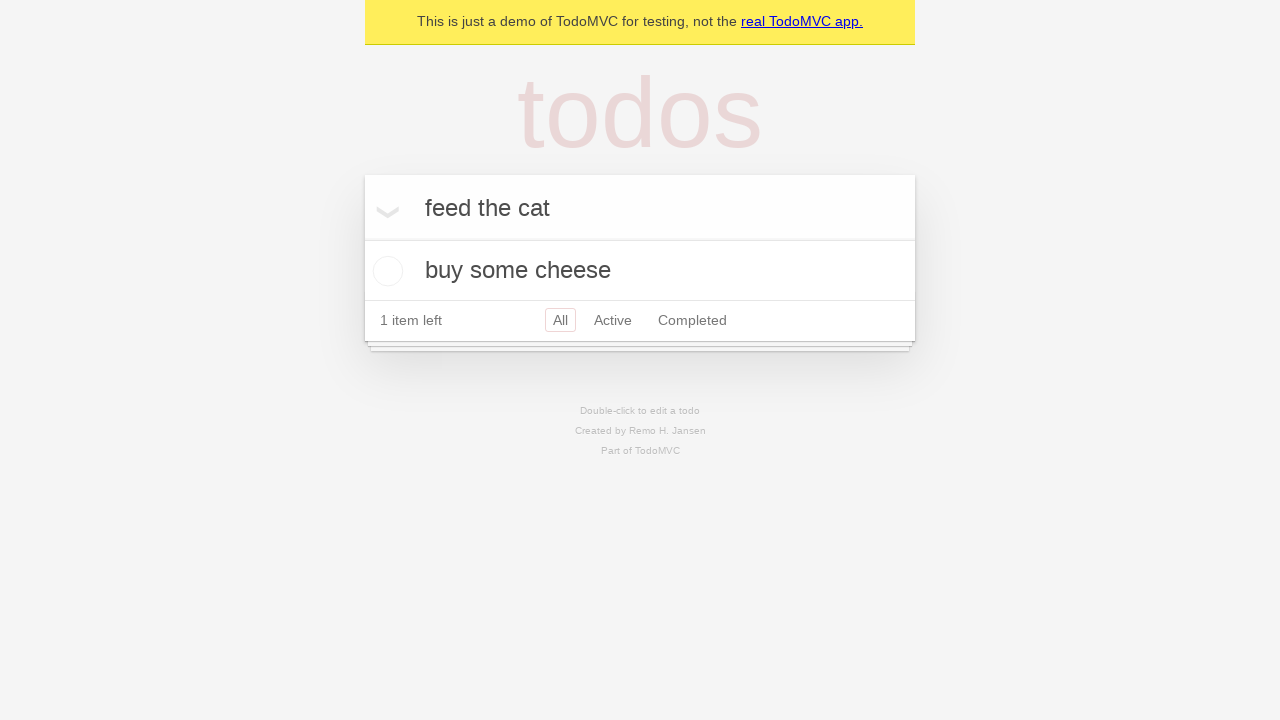

Pressed Enter to create todo 'feed the cat' on internal:attr=[placeholder="What needs to be done?"i]
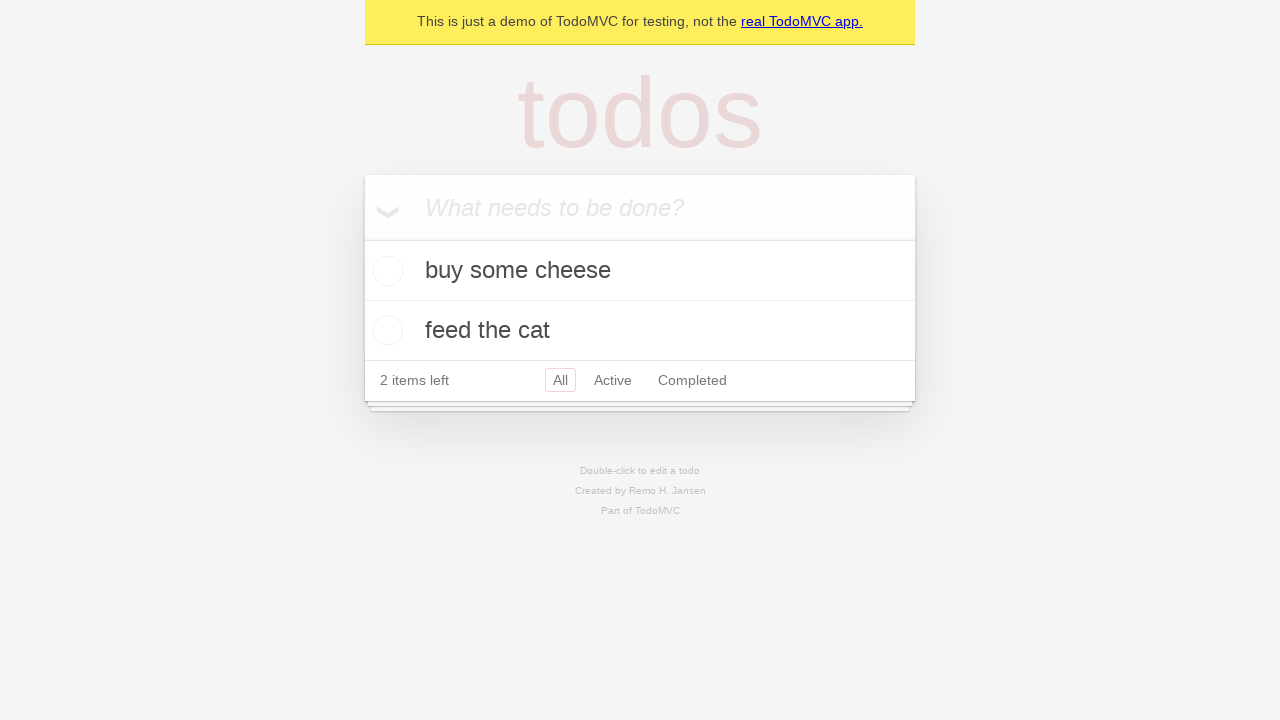

Filled todo input with 'book a doctors appointment' on internal:attr=[placeholder="What needs to be done?"i]
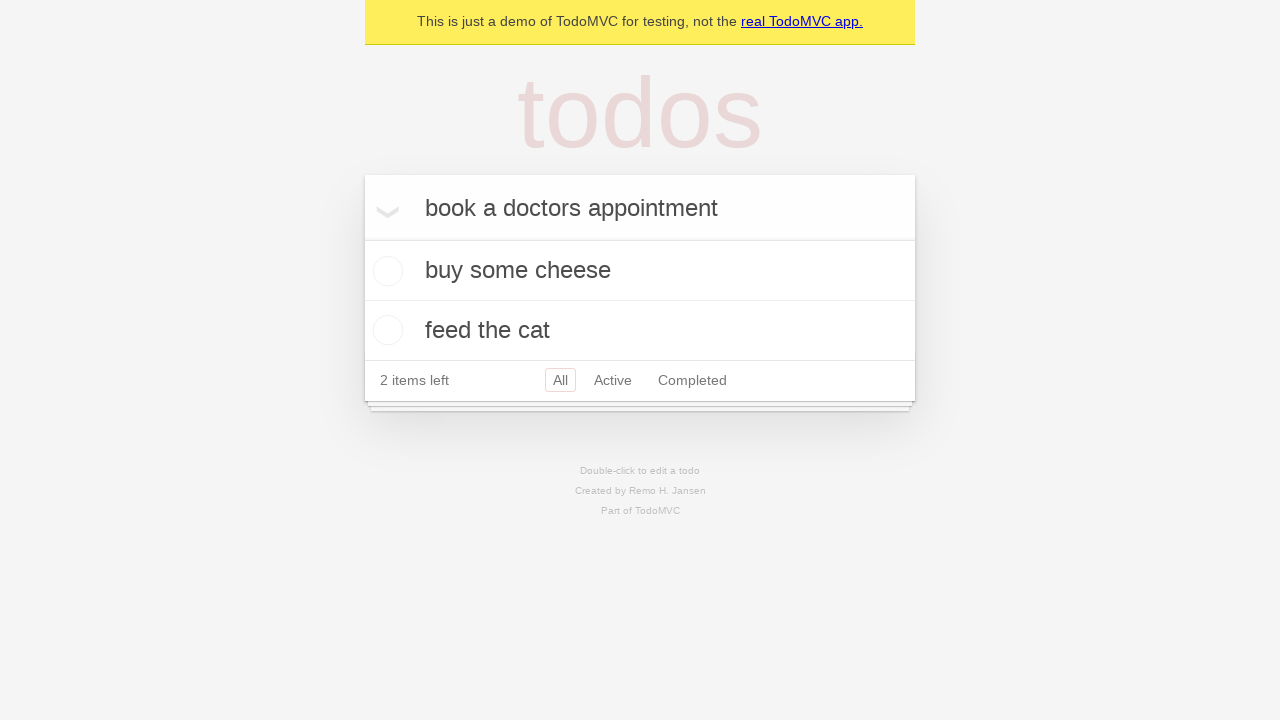

Pressed Enter to create todo 'book a doctors appointment' on internal:attr=[placeholder="What needs to be done?"i]
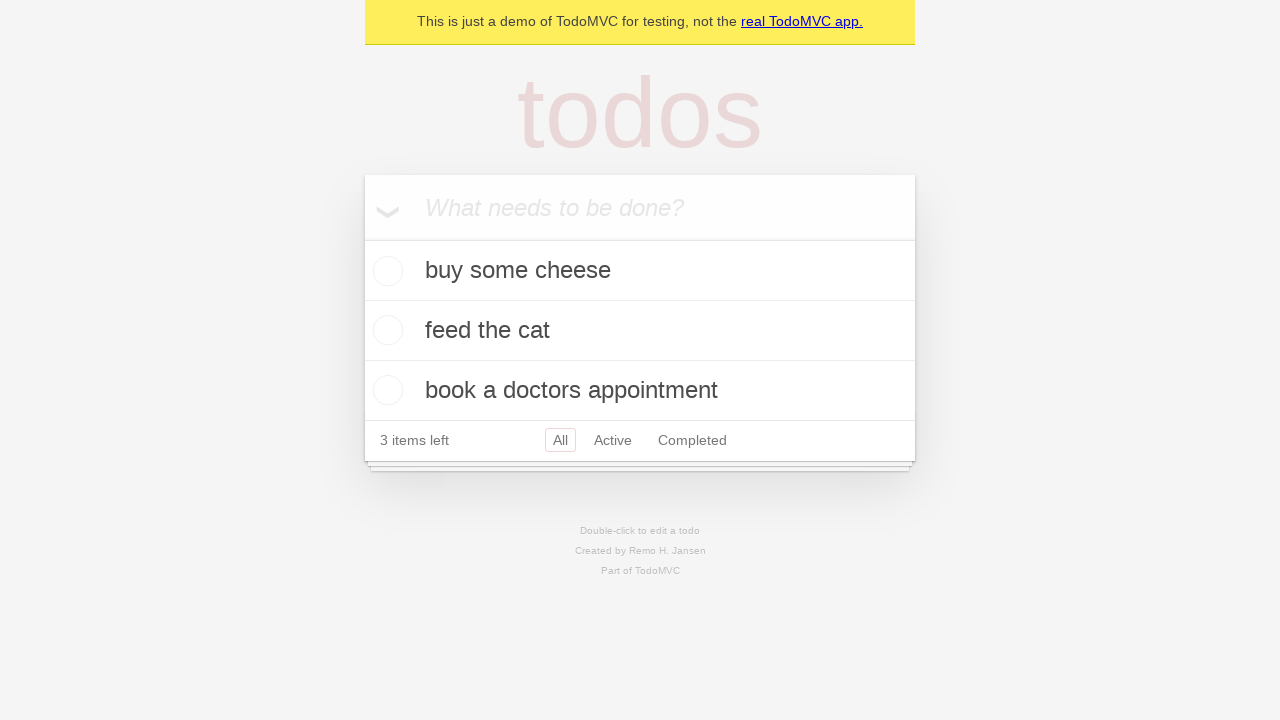

Verified all 3 todos were created
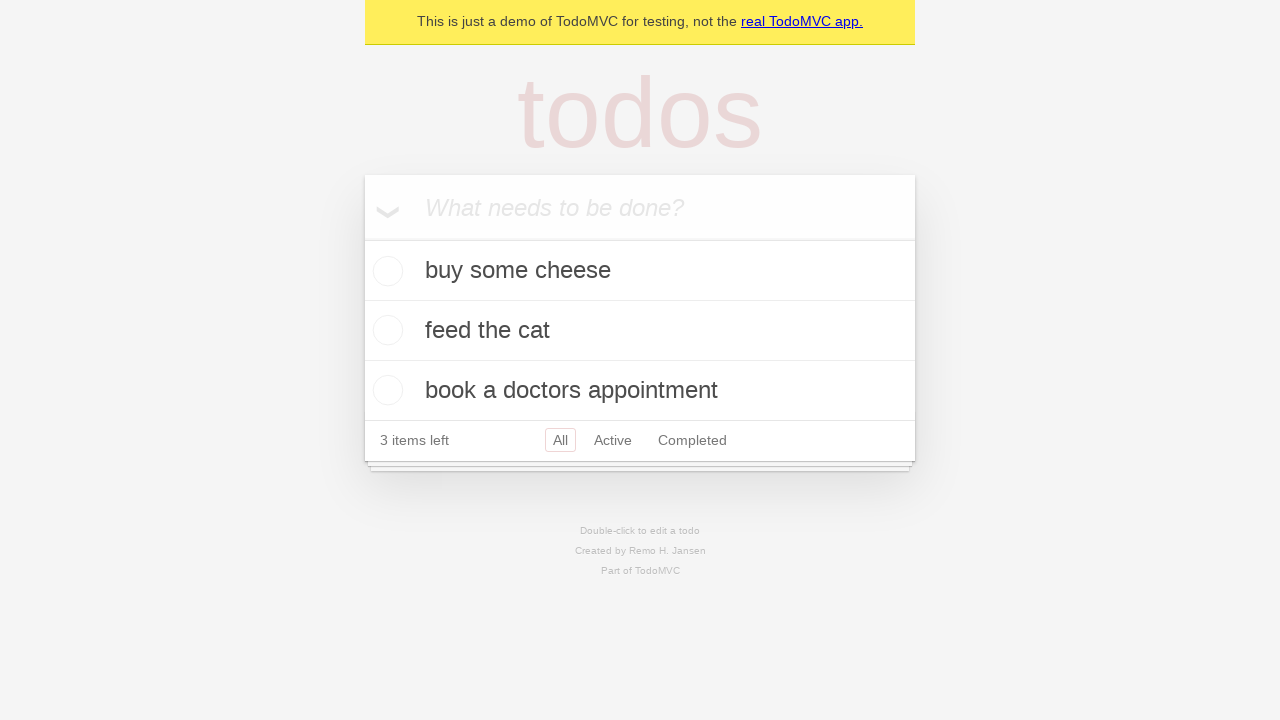

Marked second todo as completed at (385, 330) on internal:testid=[data-testid="todo-item"s] >> nth=1 >> internal:role=checkbox
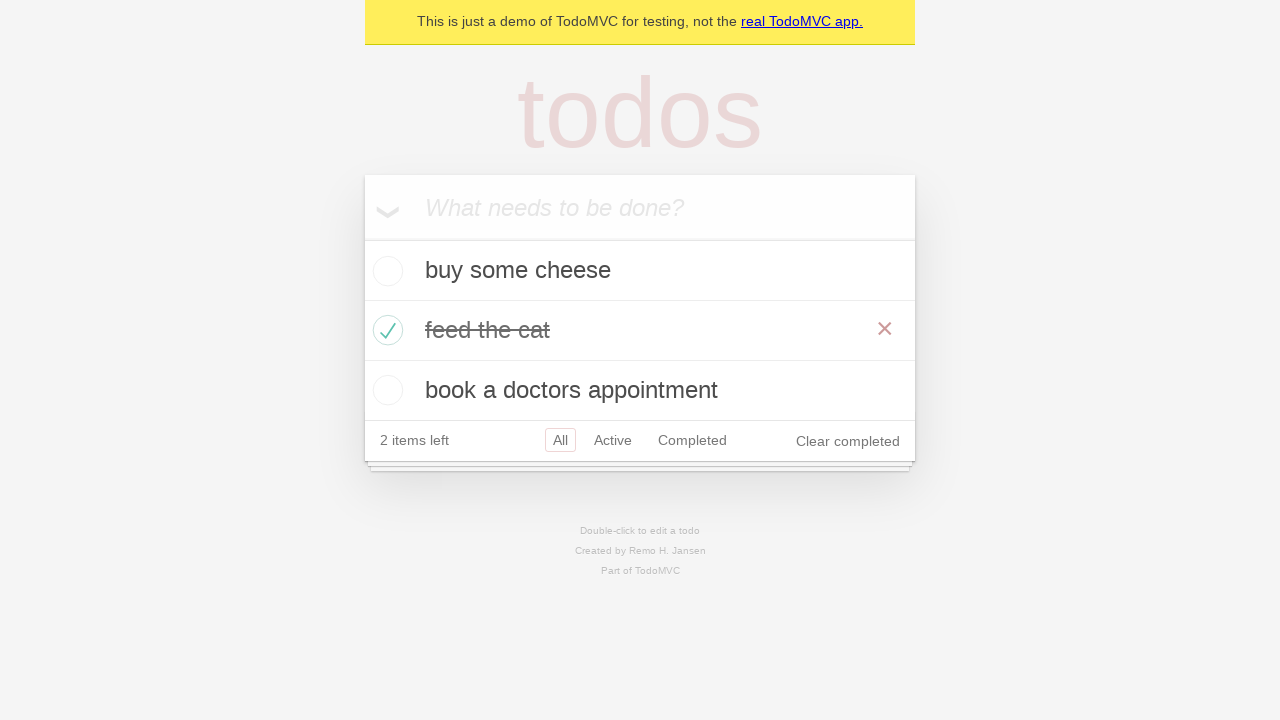

Clicked 'Clear completed' button at (848, 441) on internal:role=button[name="Clear completed"i]
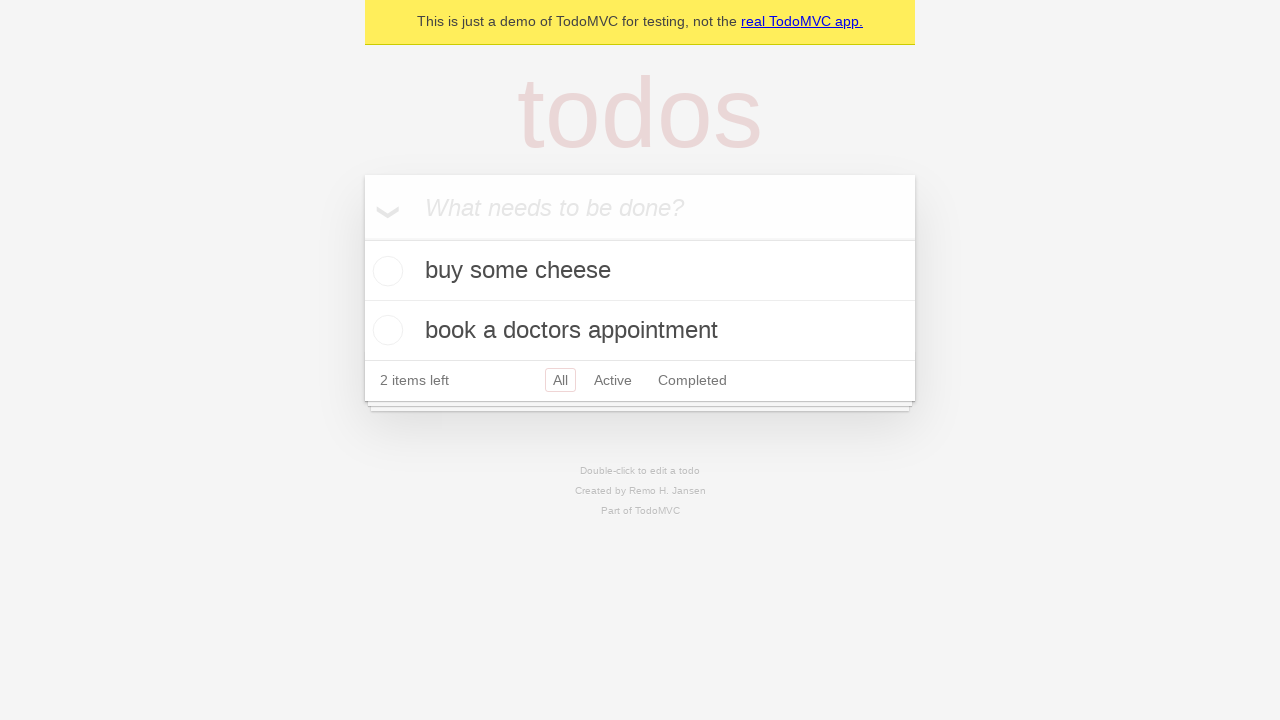

Verified completed todo was removed, 2 todos remain
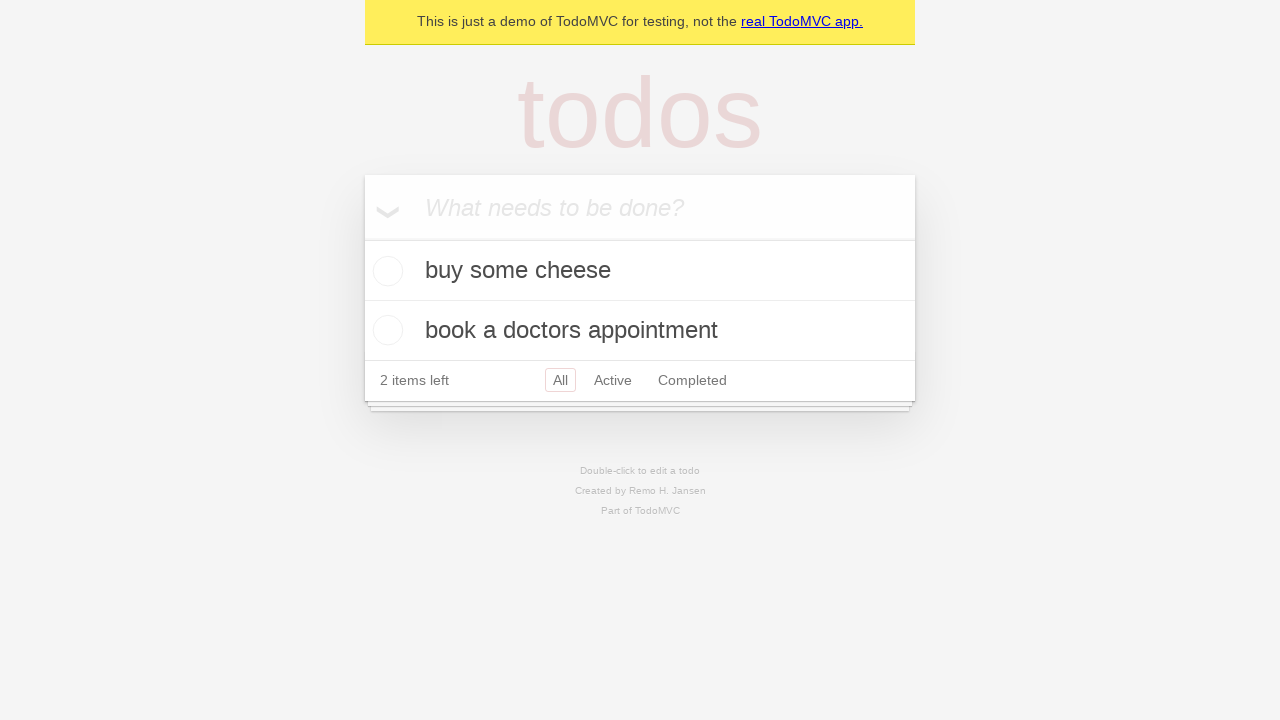

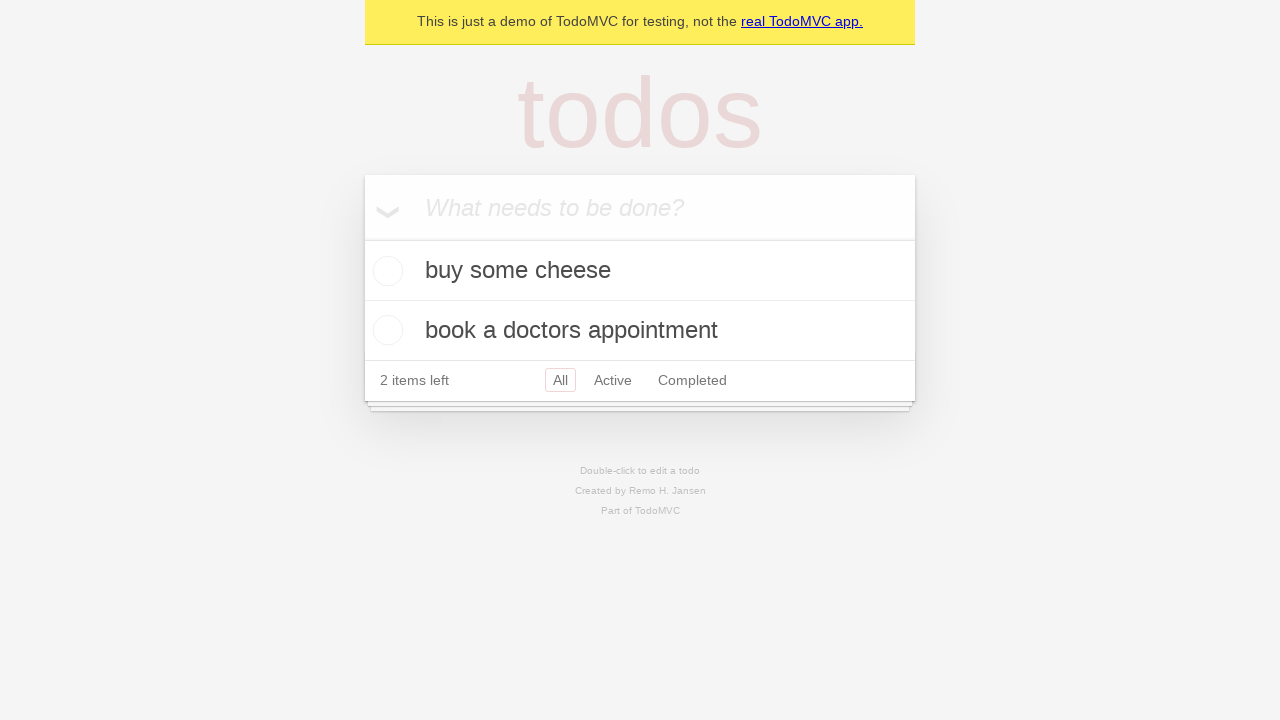